Tests clicking on a link that opens a new window using ActionChains, demonstrating window handling functionality

Starting URL: https://the-internet.herokuapp.com/windows

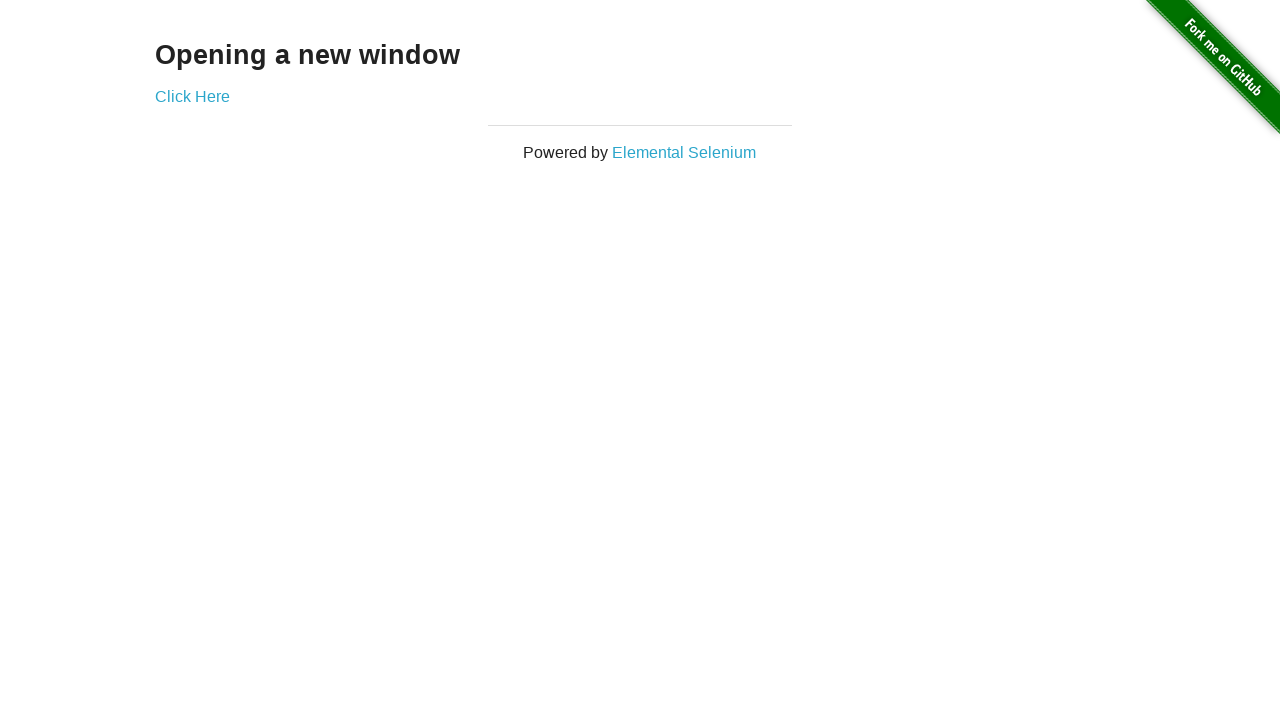

Clicked 'Click Here' link to open new window at (192, 96) on text=Click Here
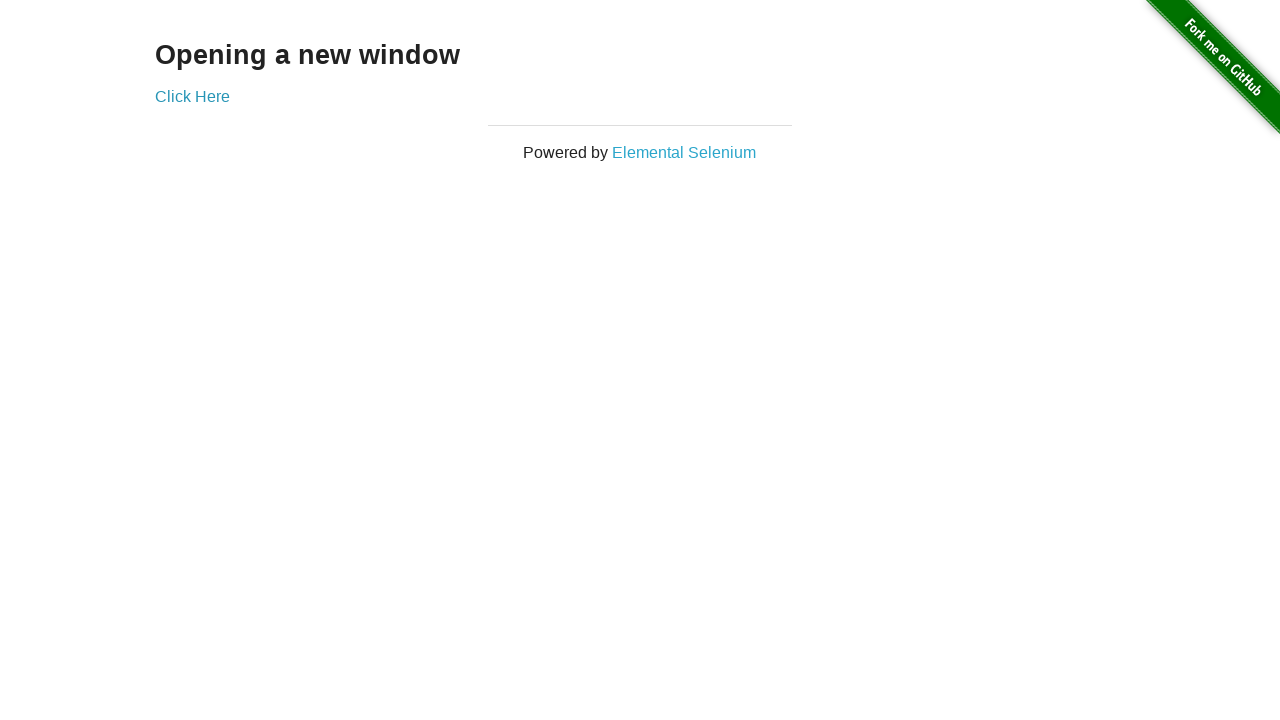

Waited for new window/tab to open
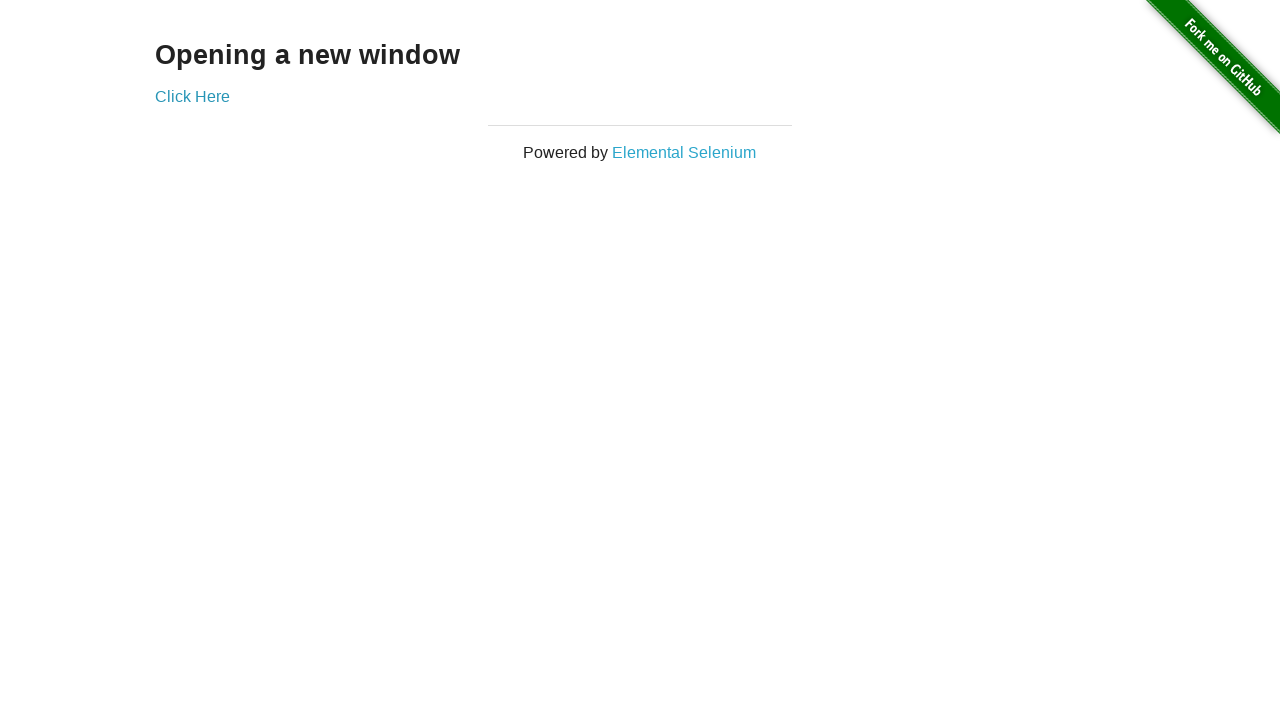

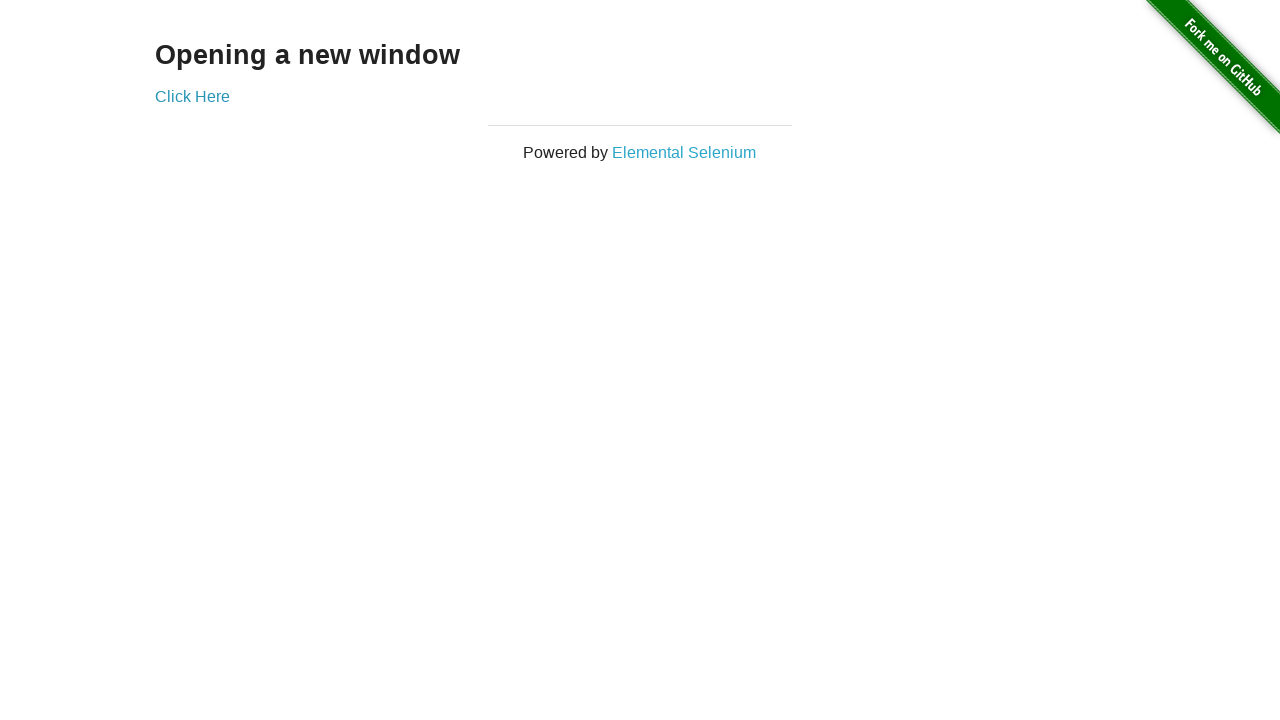